Tests radio button handling by clicking on multiple radio buttons (radio1, radio2, radio3) and verifying their display, enabled, and selected states before interacting with them.

Starting URL: https://rahulshettyacademy.com/AutomationPractice/

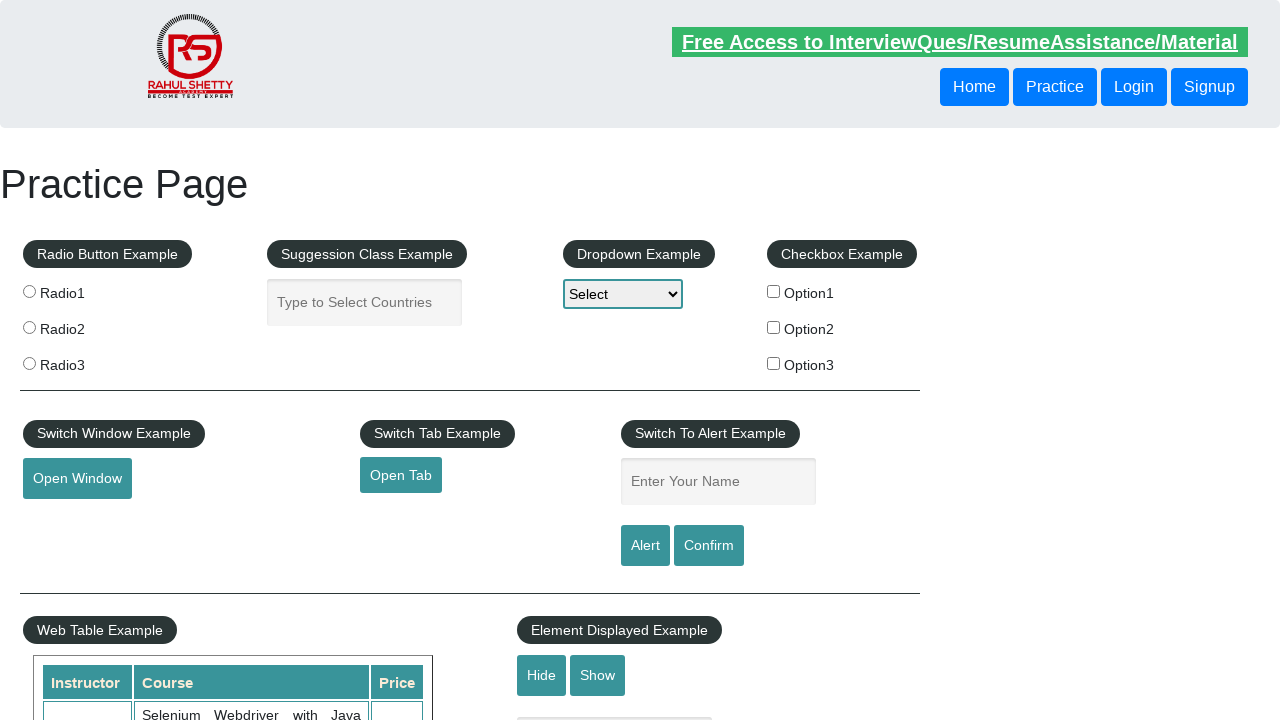

Clicked radio button 1 at (29, 291) on input[value='radio1']
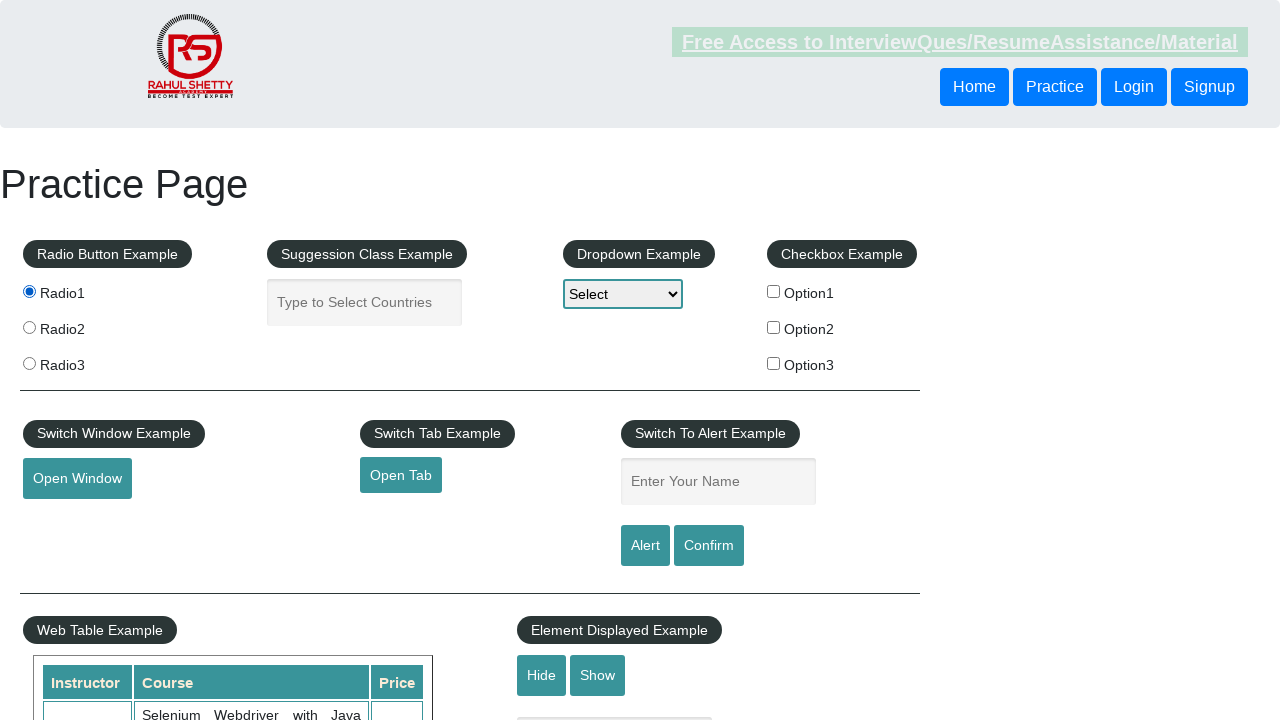

Located radio button 1 element
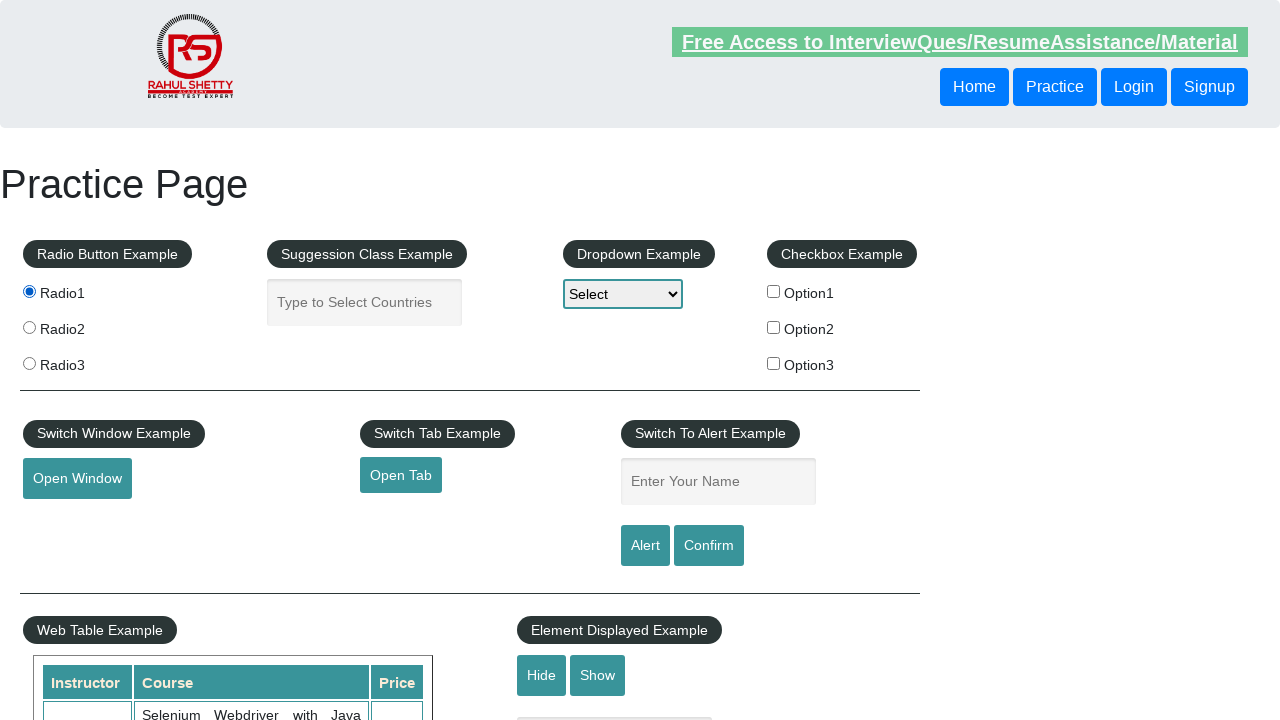

Verified radio button 1 is visible
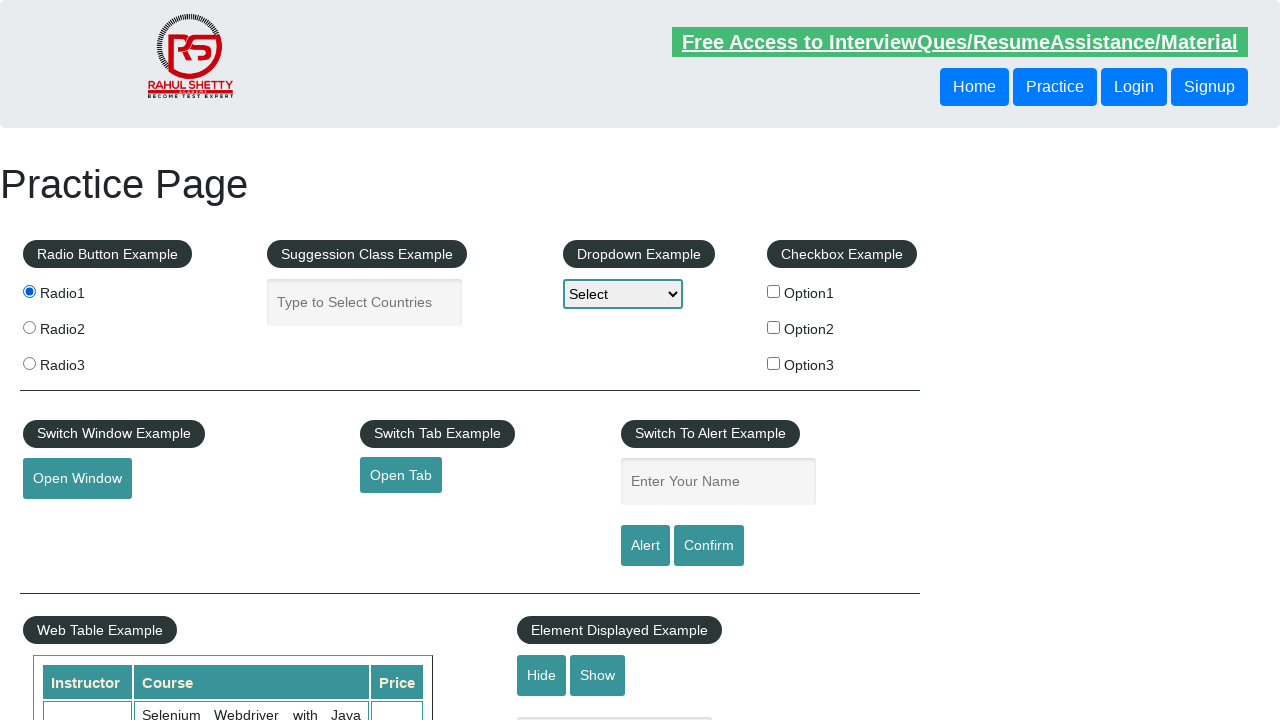

Verified radio button 1 is enabled
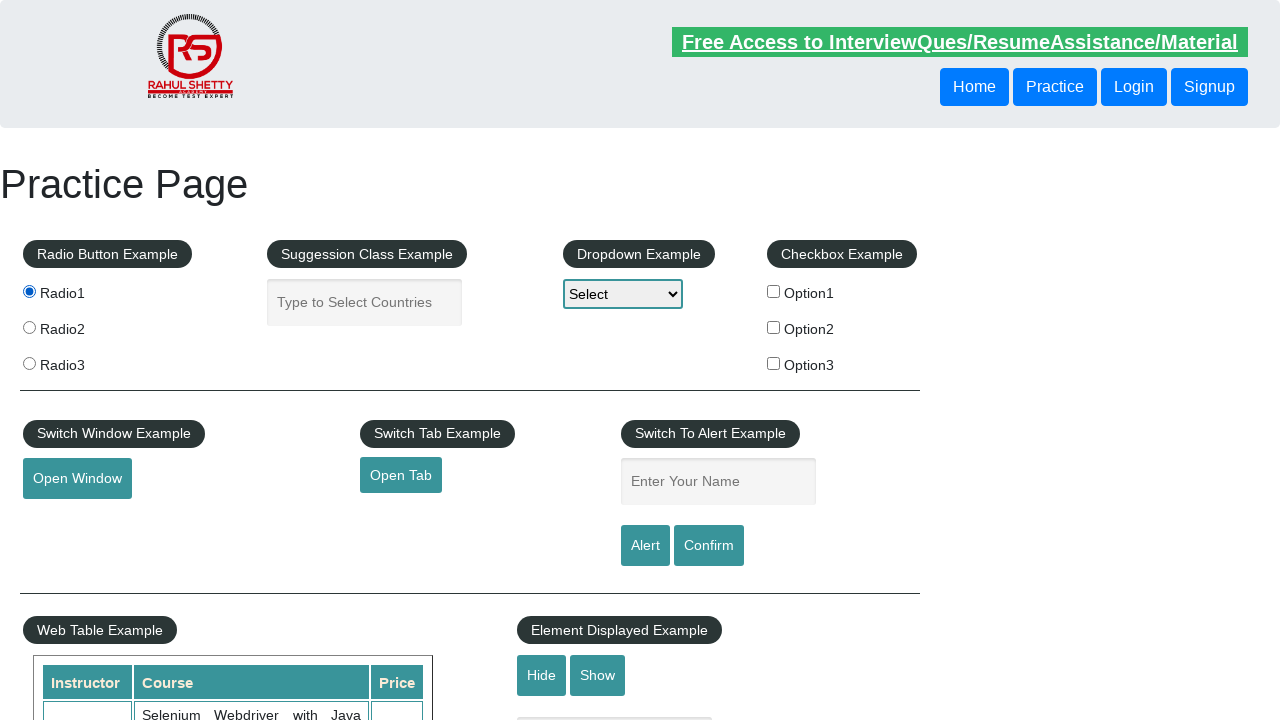

Located radio button 2 element
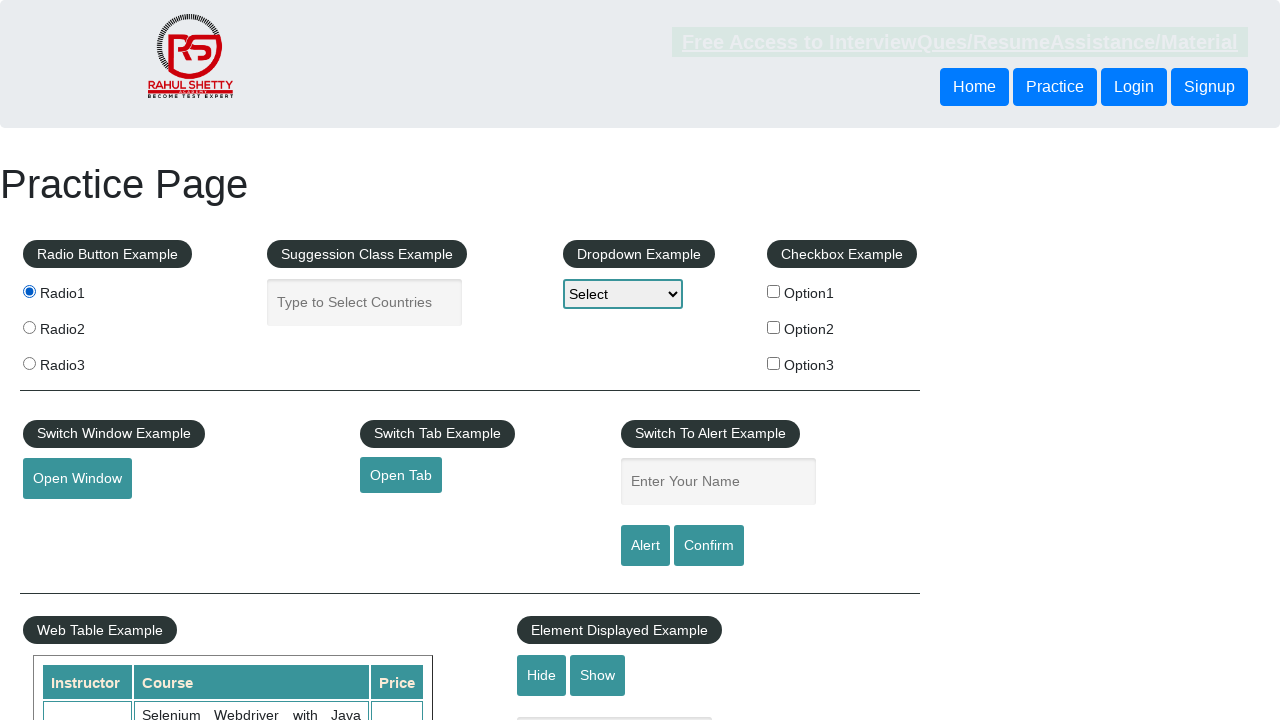

Clicked radio button 2 (was not previously selected) at (29, 327) on input[value='radio2']
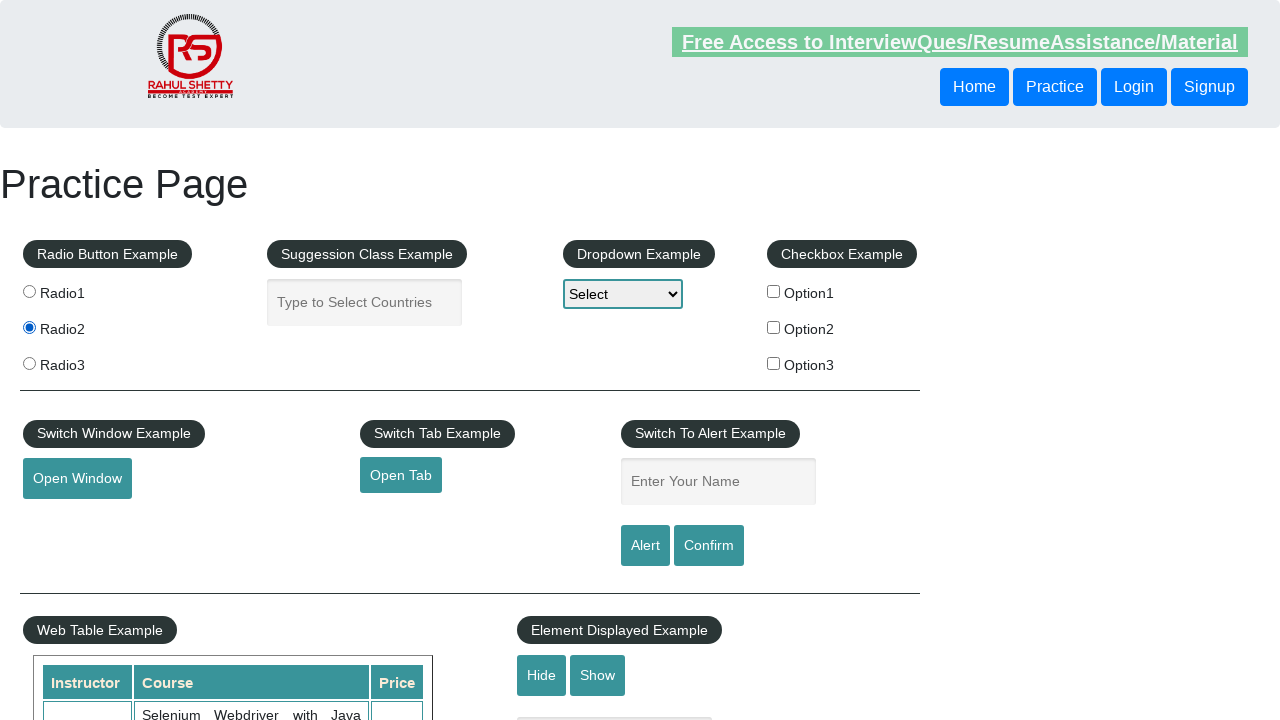

Clicked radio button 2 again (is visible) at (29, 327) on input[value='radio2']
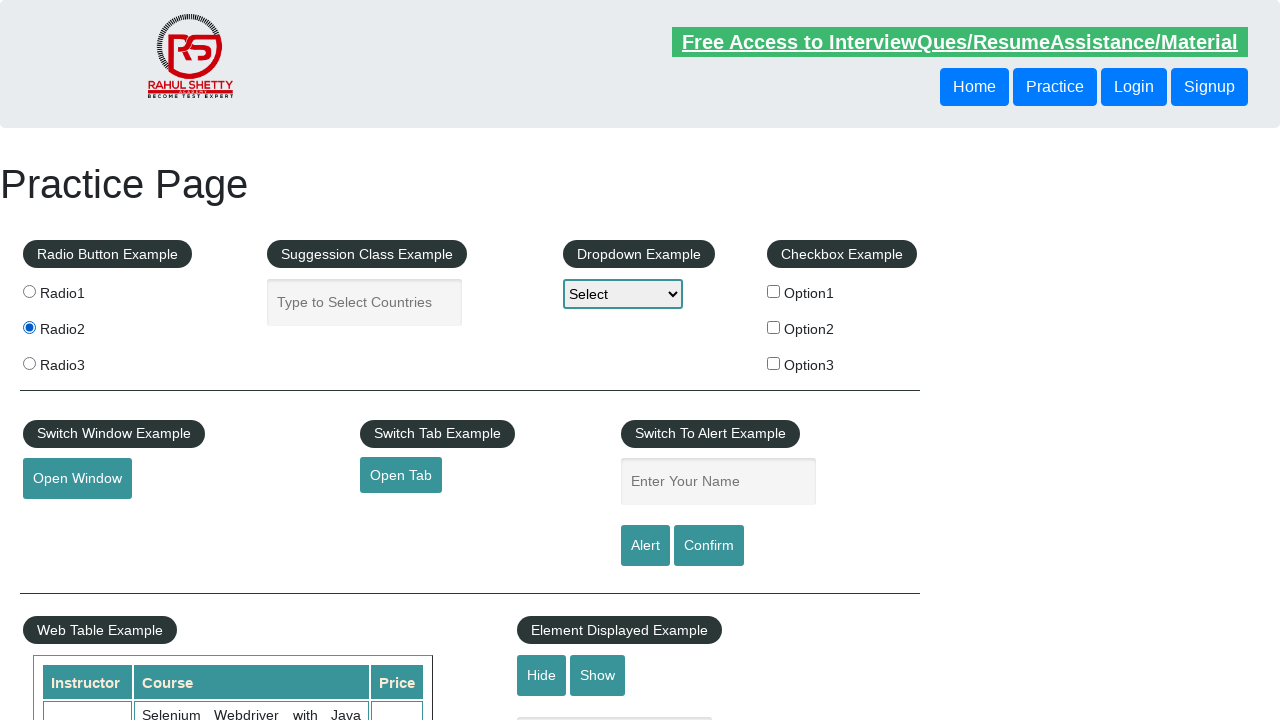

Clicked radio button 2 again (is enabled) at (29, 327) on input[value='radio2']
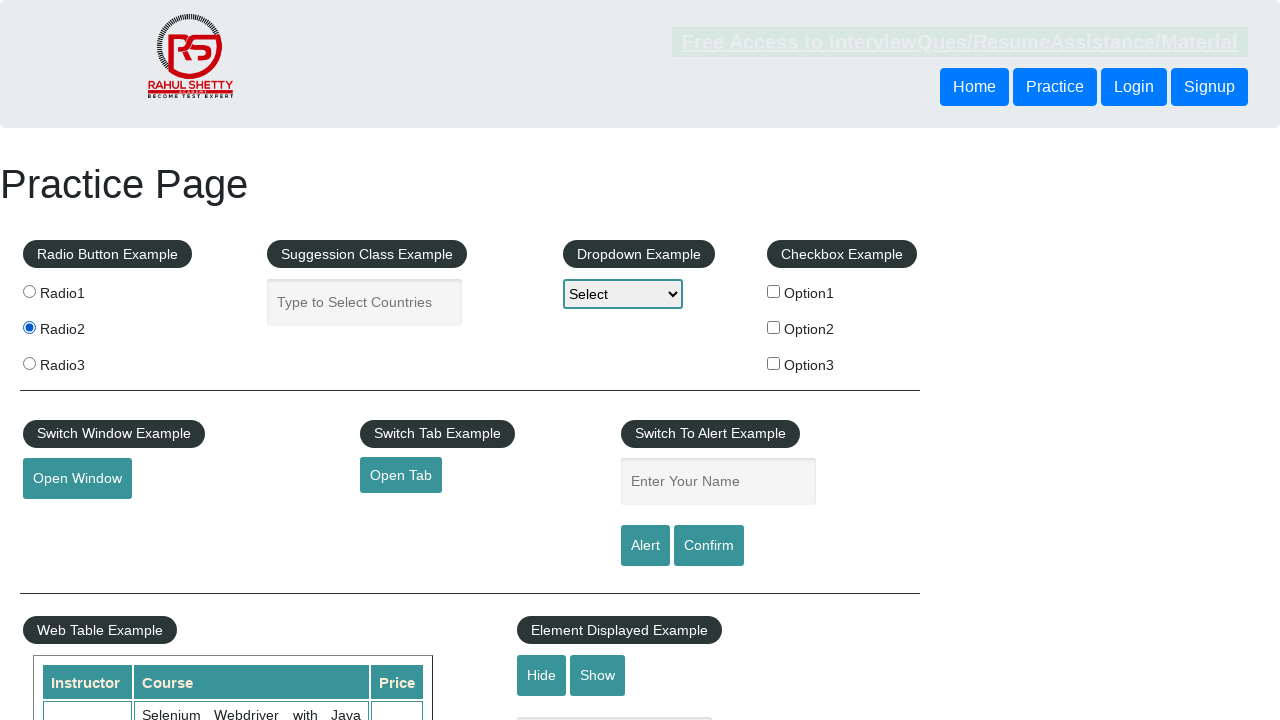

Located radio button 3 element
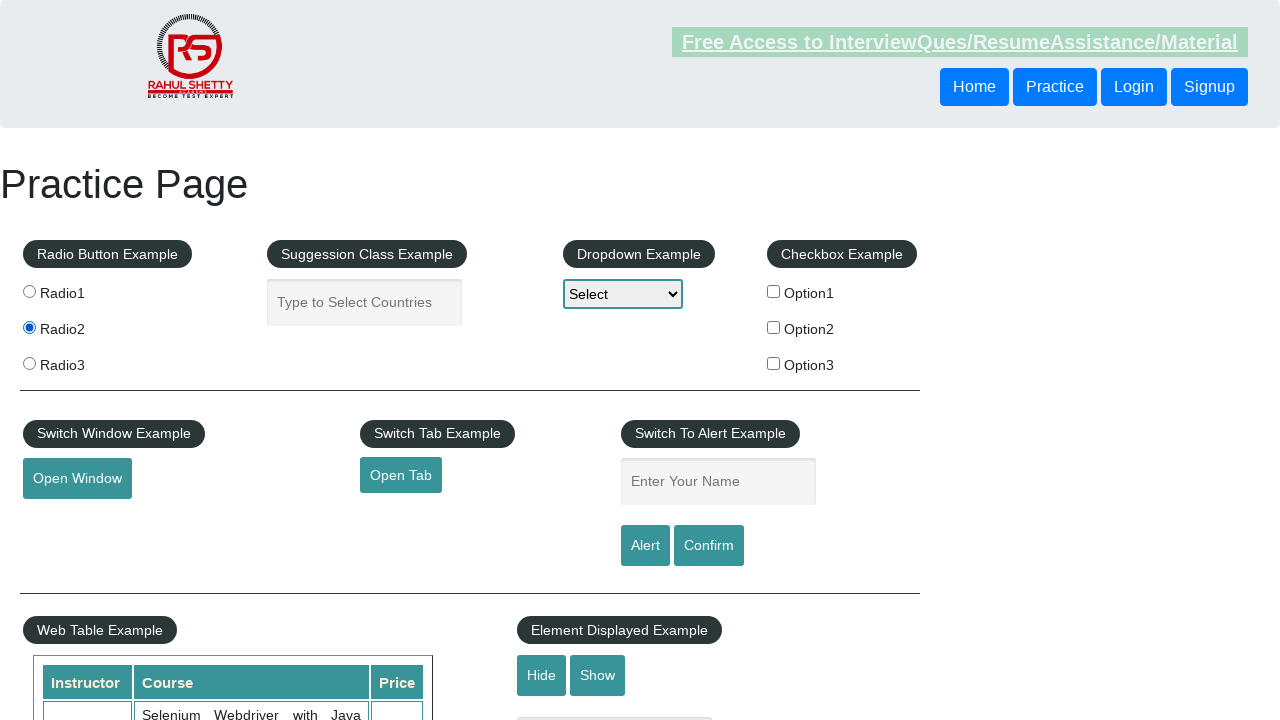

Clicked radio button 3 (was not previously selected) at (29, 363) on input[value='radio3']
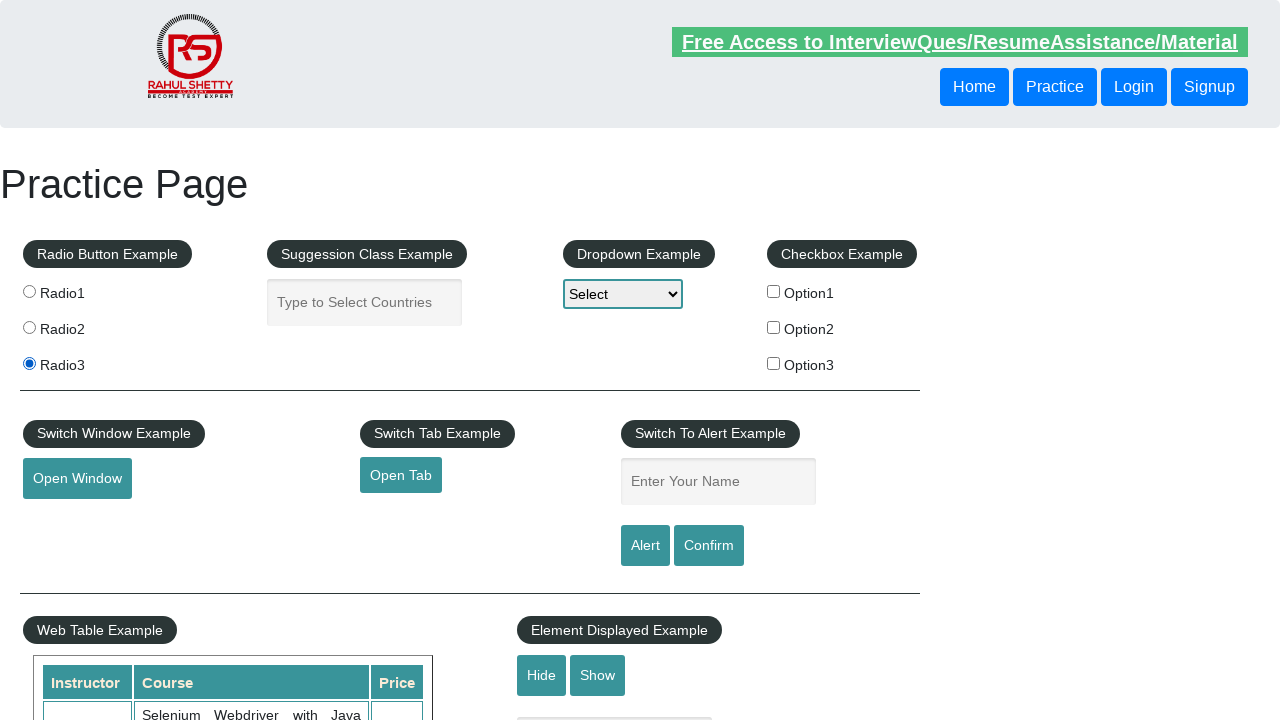

Clicked radio button 3 again (is visible) at (29, 363) on input[value='radio3']
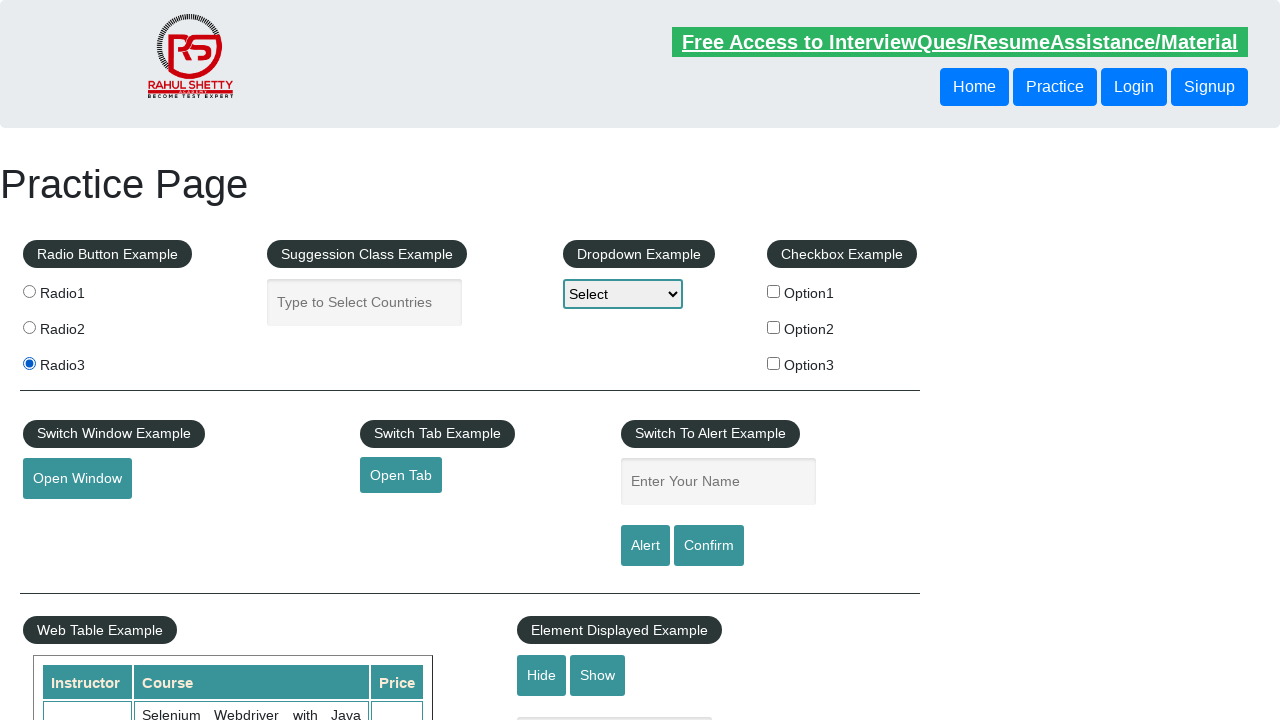

Clicked radio button 3 again (is enabled) at (29, 363) on input[value='radio3']
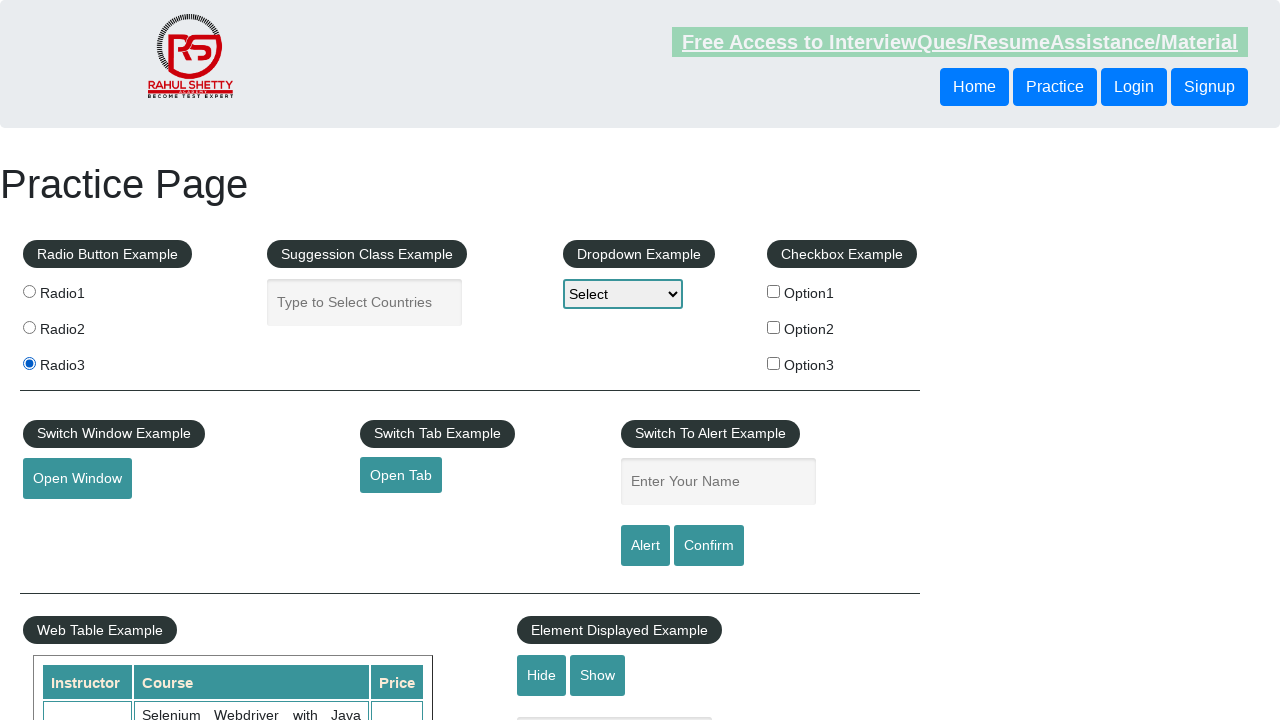

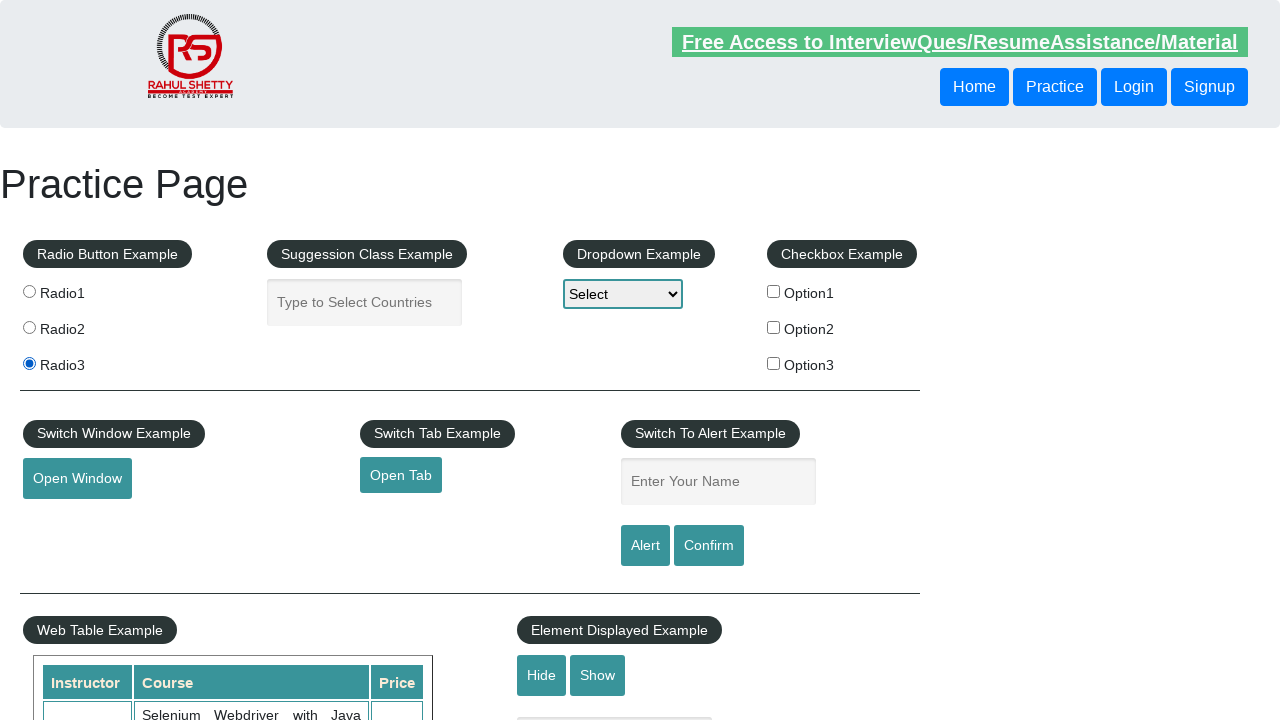